Completes an interactive math challenge form by retrieving a value from an element attribute, calculating the result, and submitting the form with checkbox and radio button selections

Starting URL: http://suninjuly.github.io/get_attribute.html

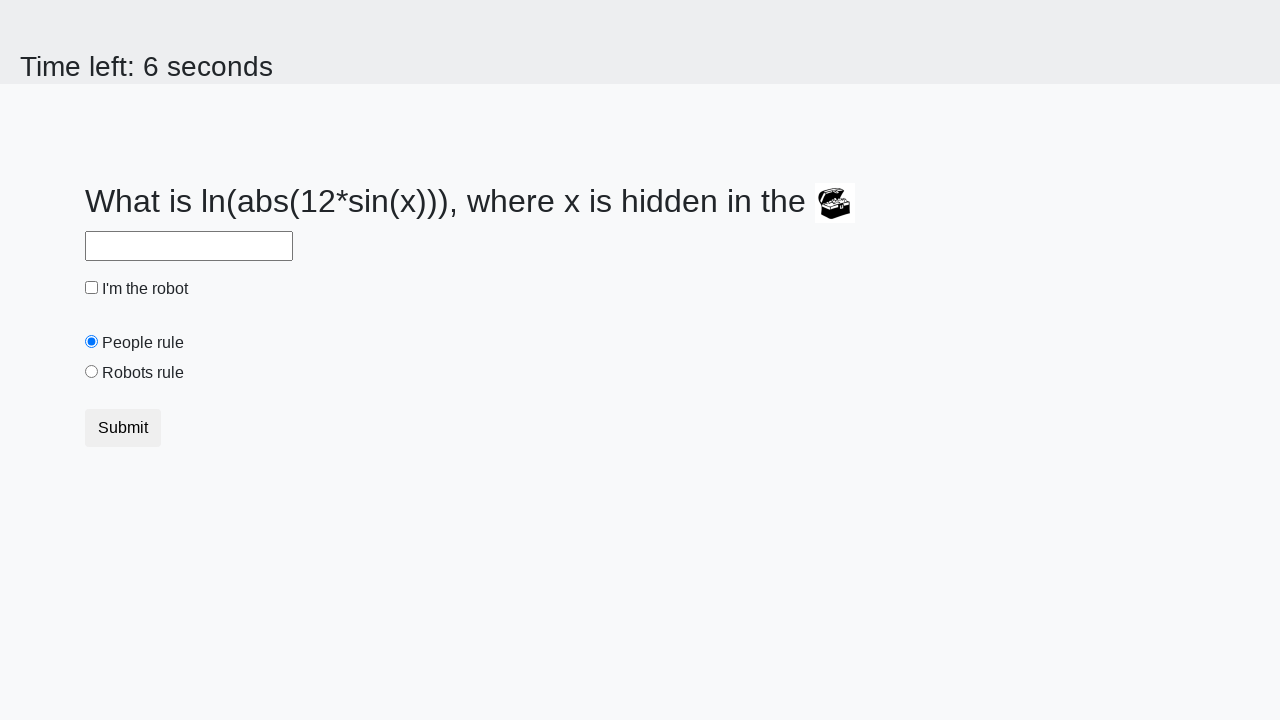

Located treasure element
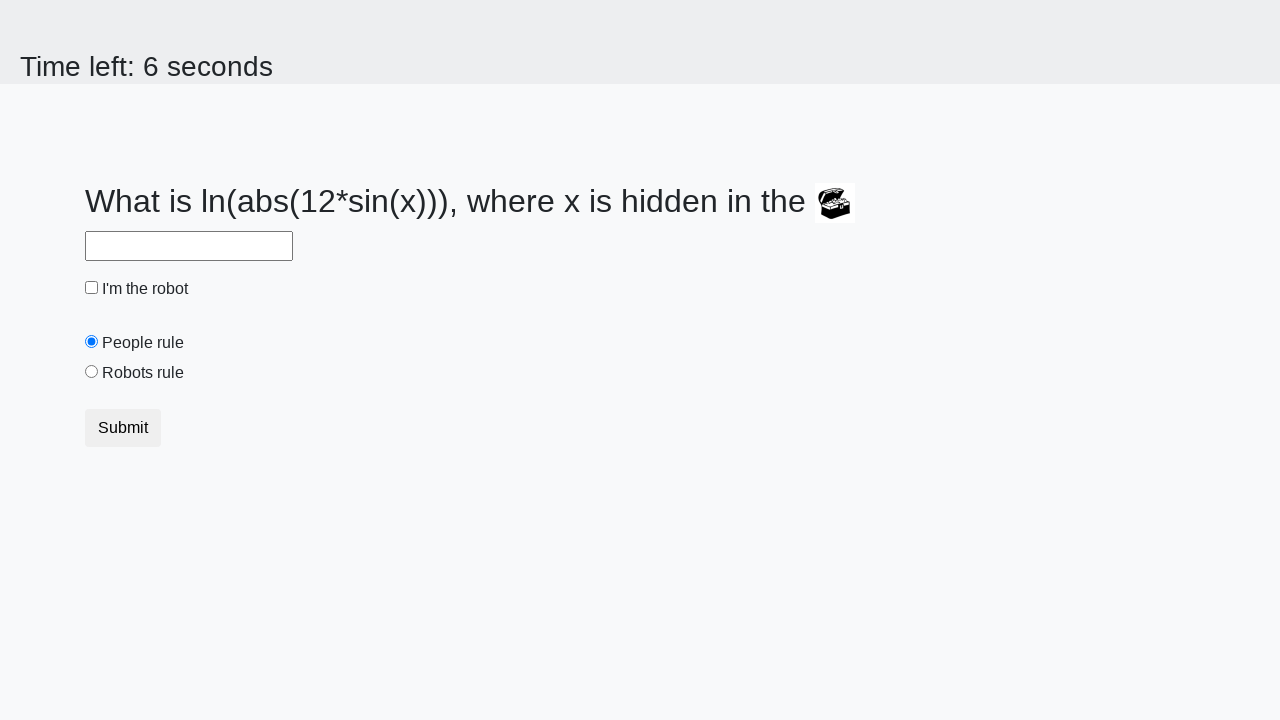

Retrieved valuex attribute from treasure element
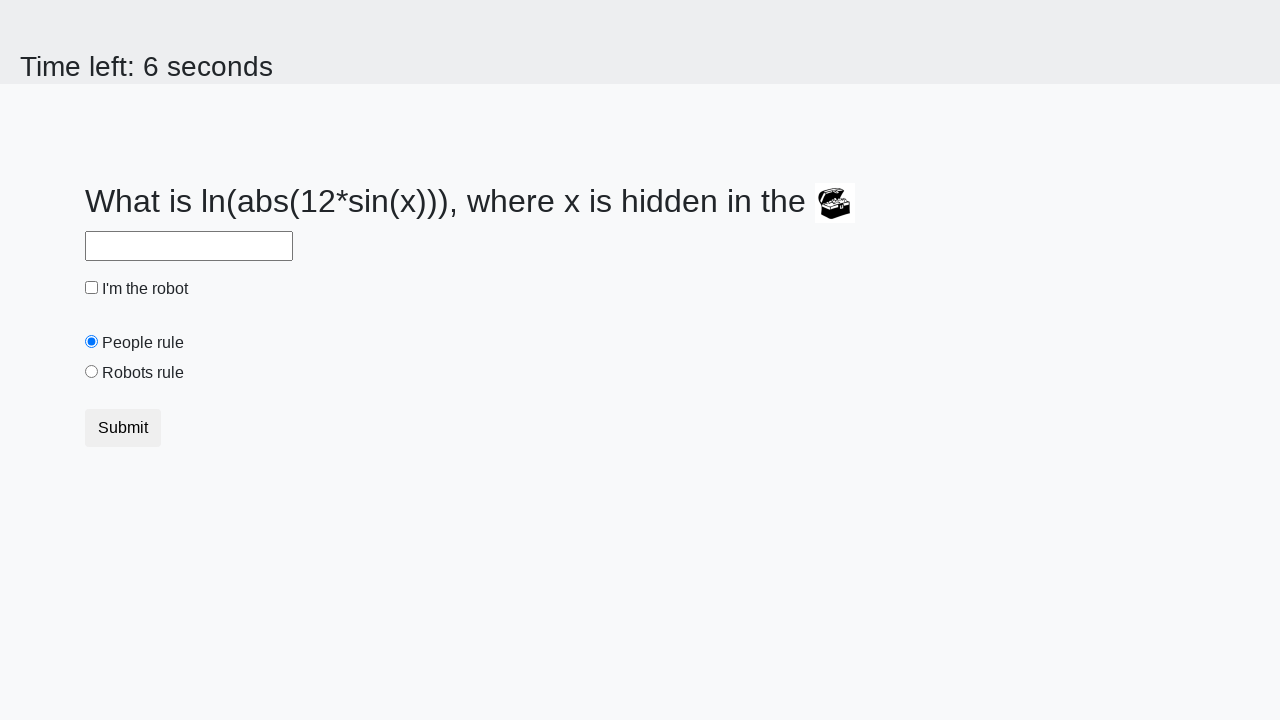

Calculated answer using mathematical formula
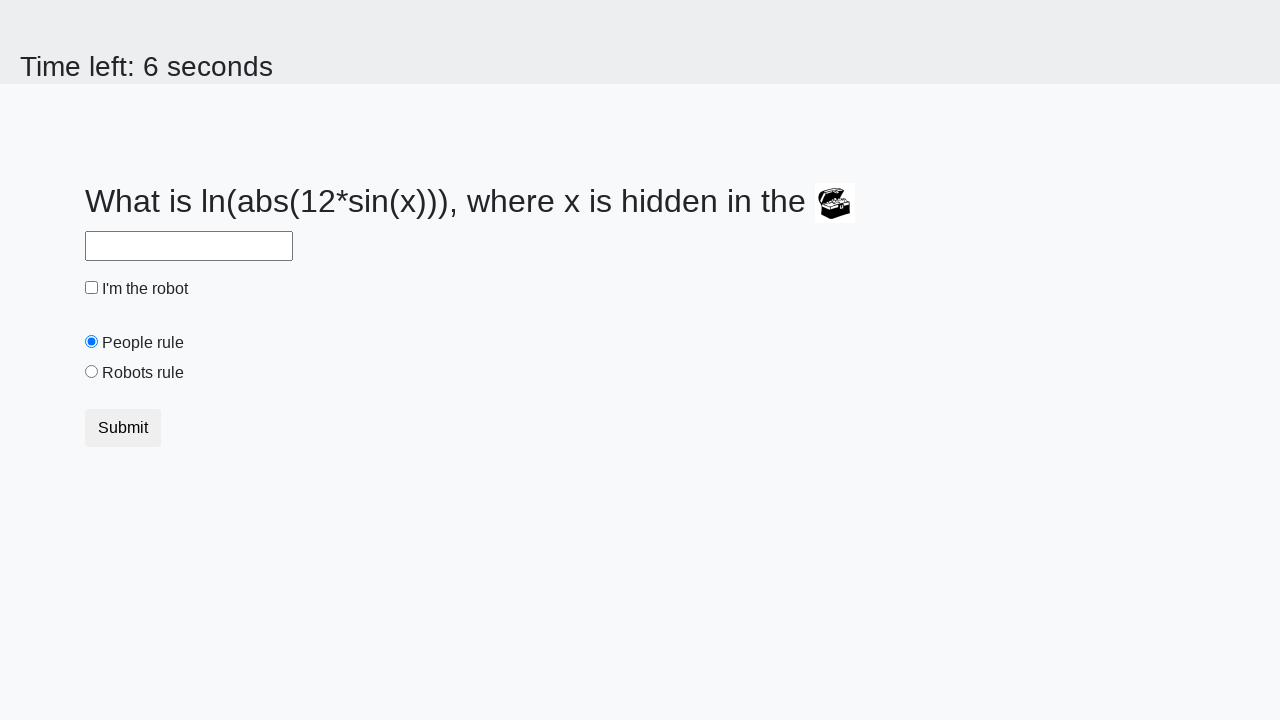

Filled answer field with calculated result on #answer
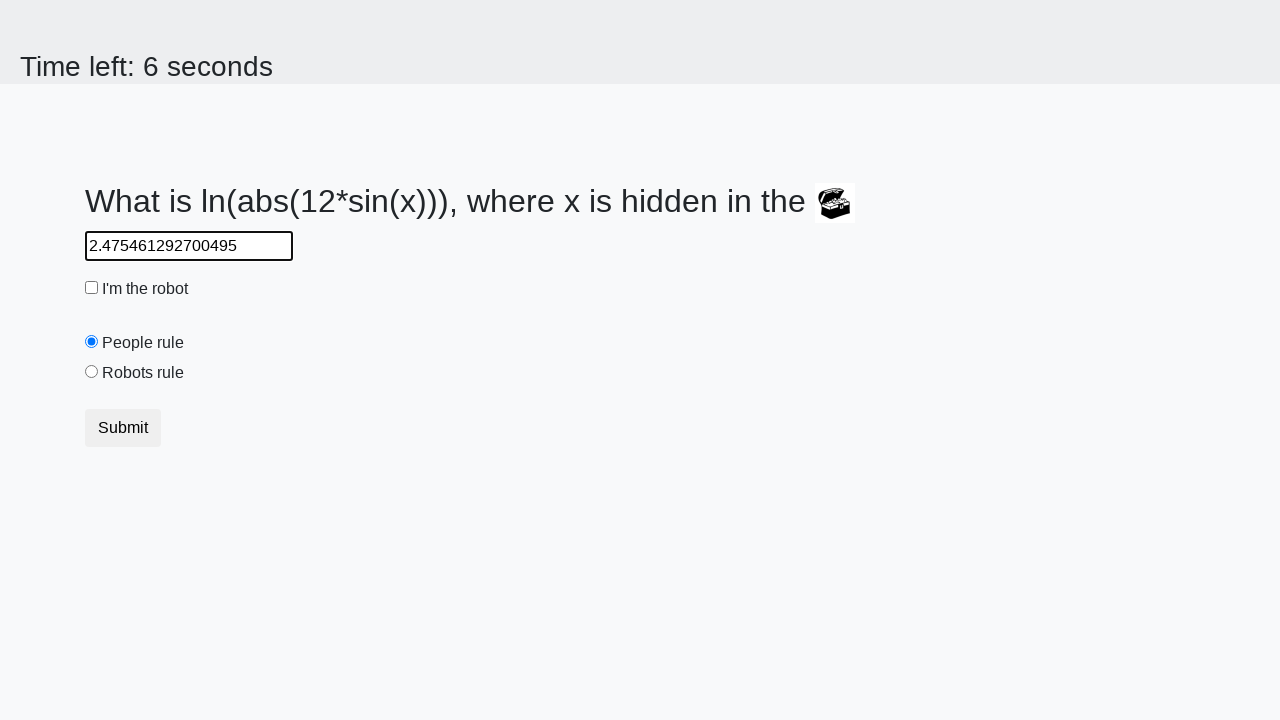

Checked the 'I'm the robot' checkbox at (92, 288) on #robotCheckbox
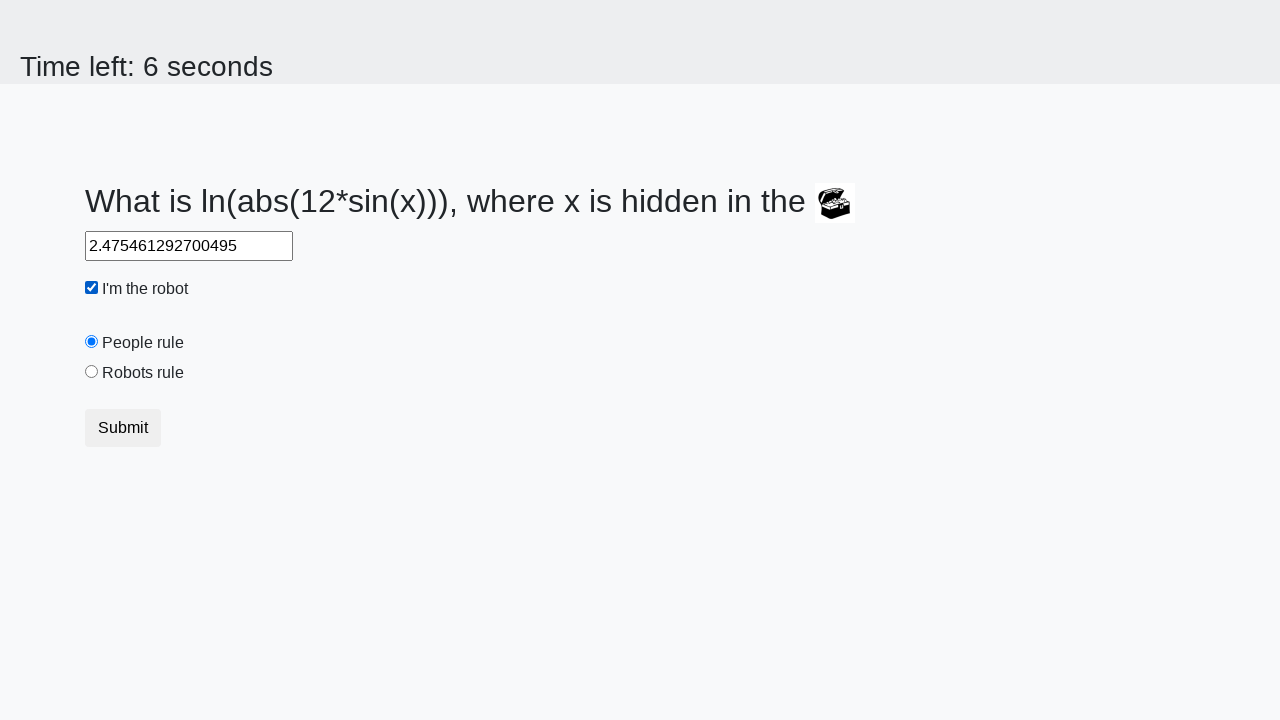

Selected the 'Robots rule!' radio button at (92, 372) on #robotsRule
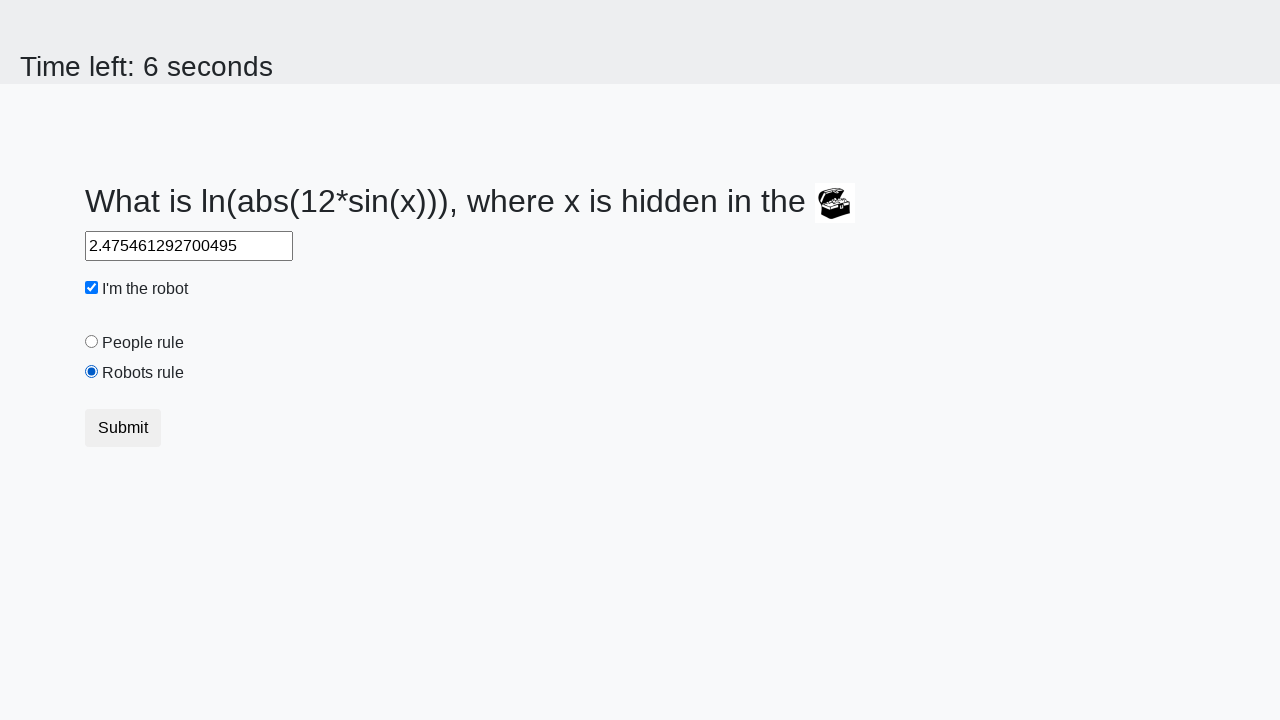

Submitted the form at (123, 428) on button.btn
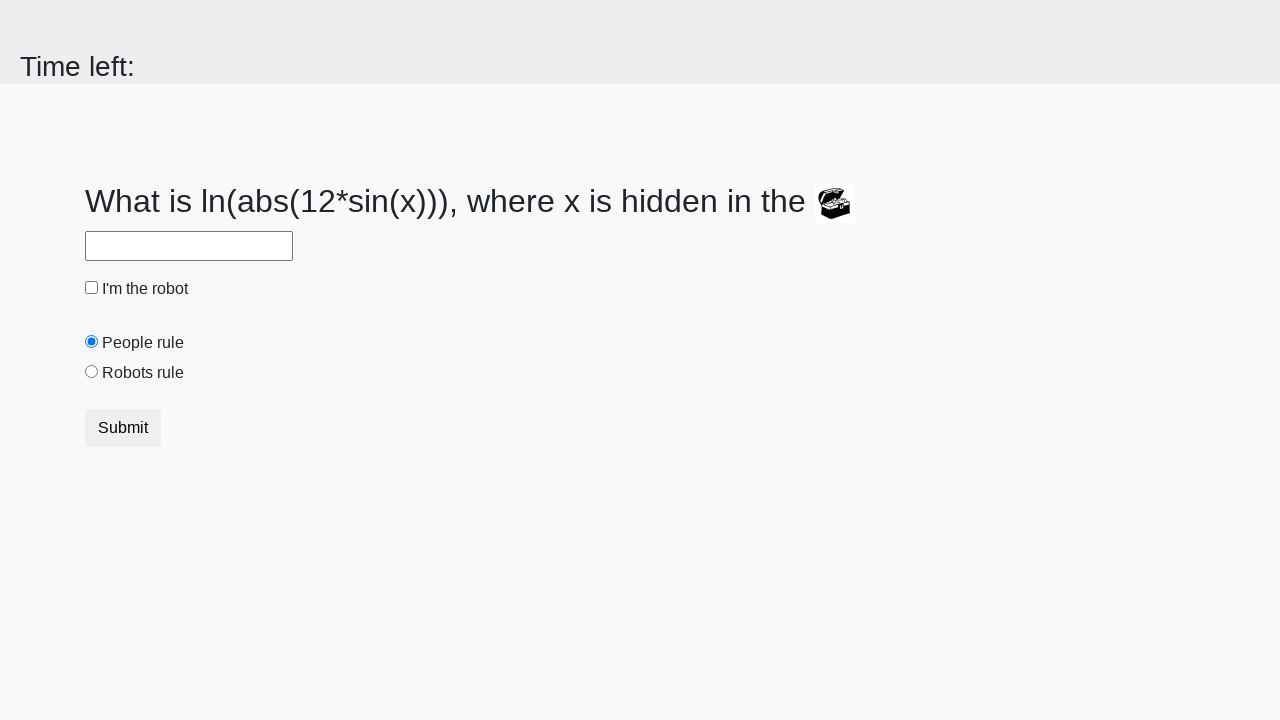

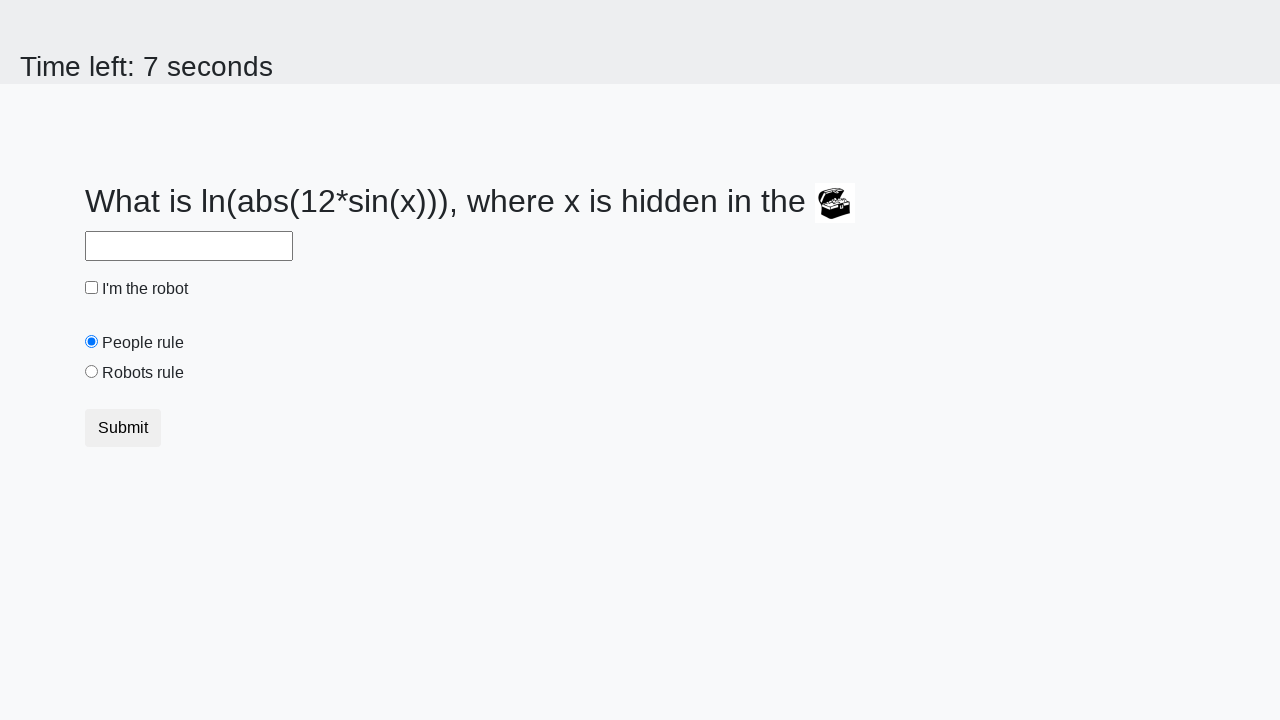